Demonstrates sendKeys action by searching in the Selenium documentation index page

Starting URL: https://www.selenium.dev/selenium/docs/api/py/genindex.html

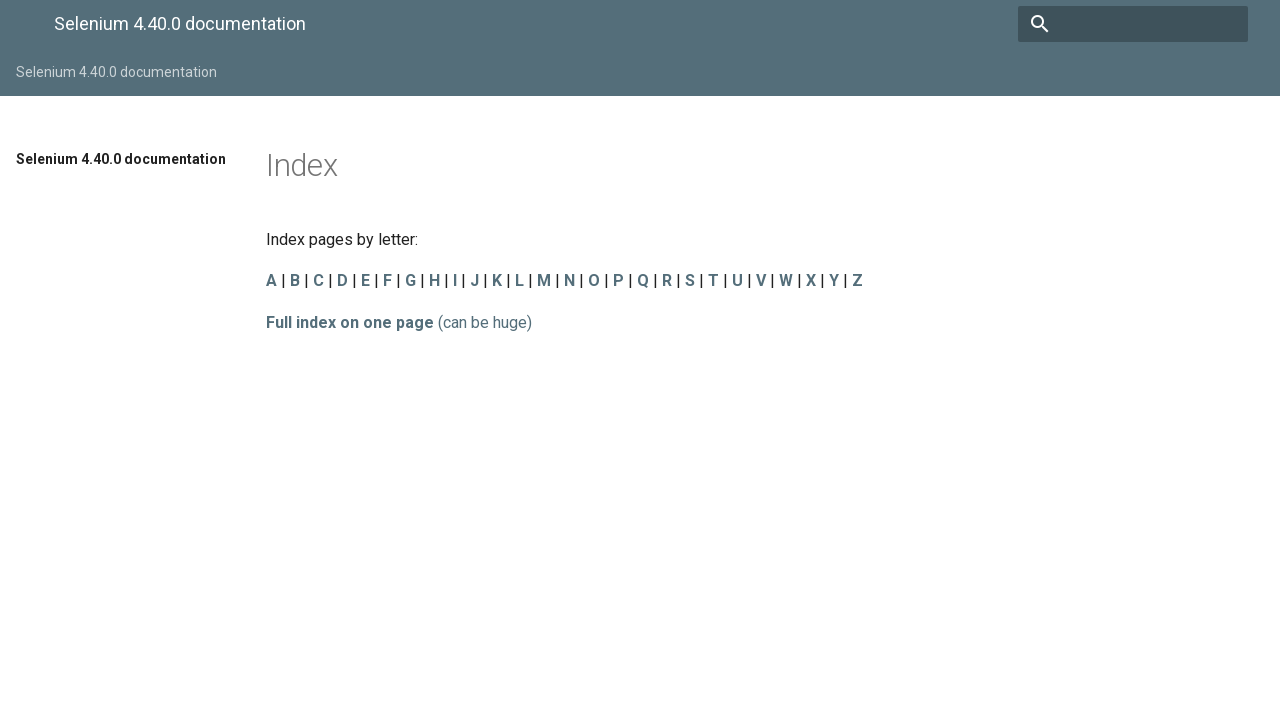

Clicked on the search box in Selenium documentation index at (1133, 24) on input[name='q']
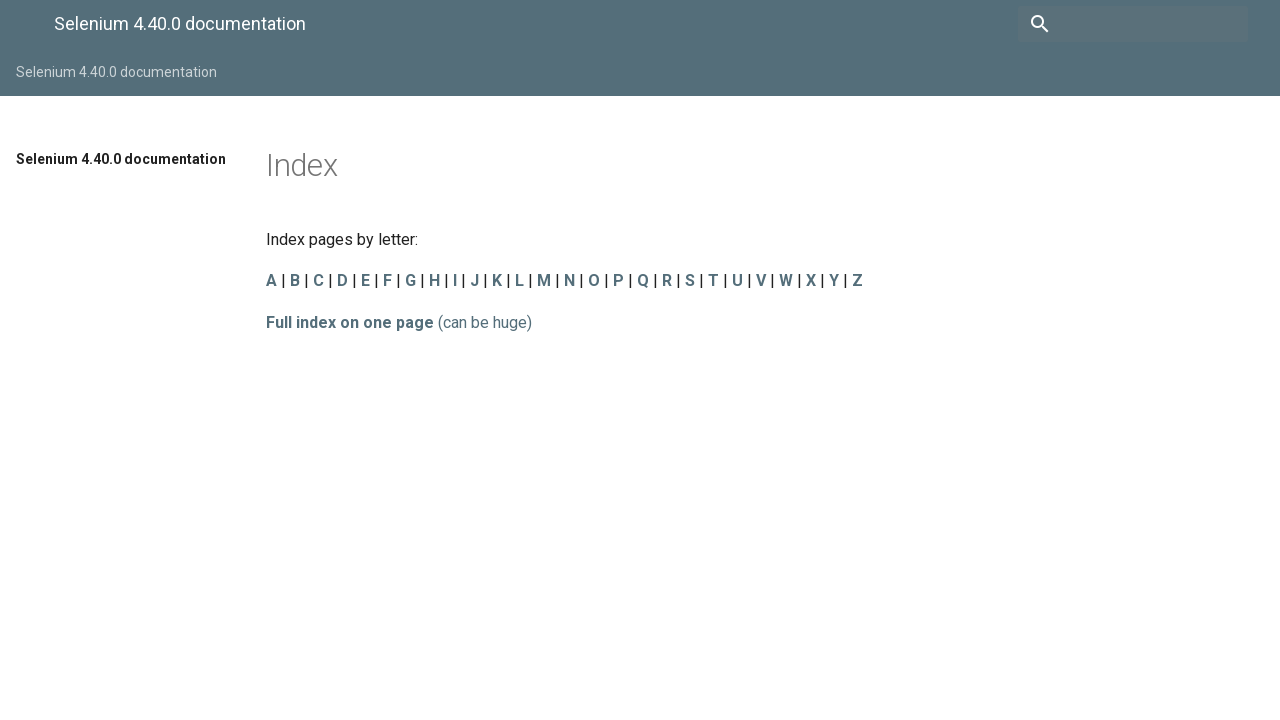

Typed 'send_keys' into the search box
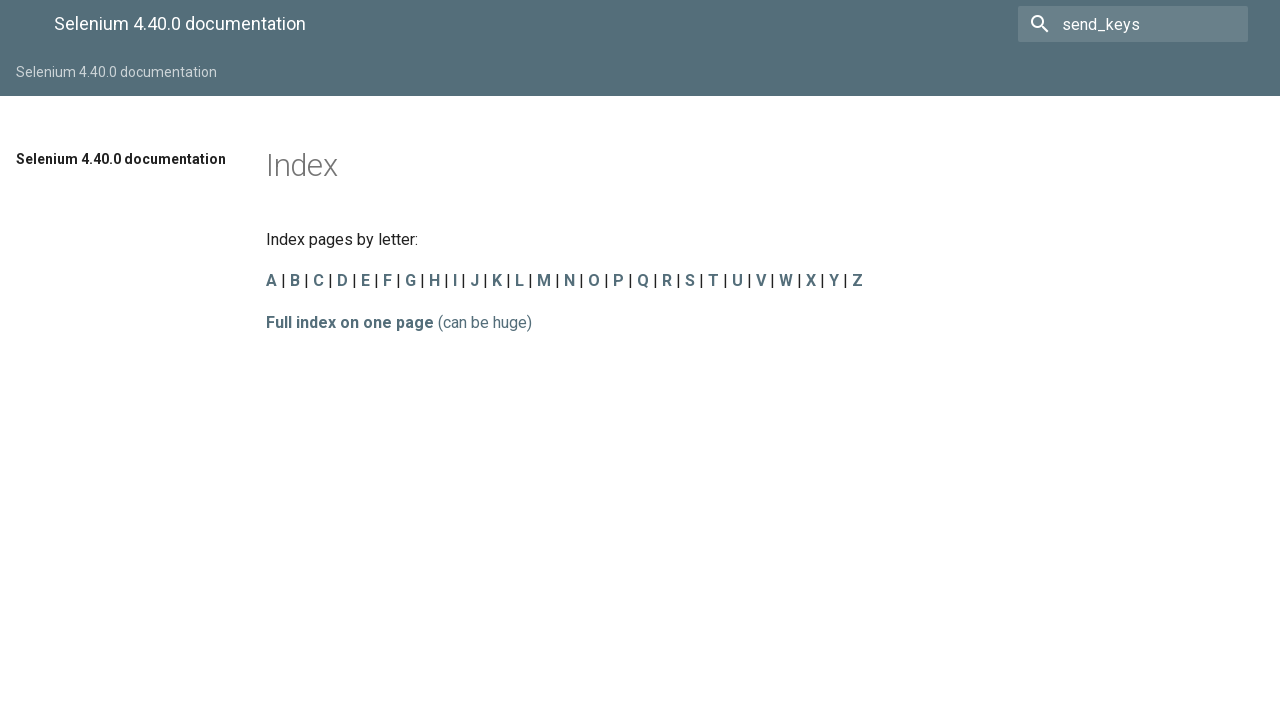

Pressed Enter to execute the search for 'send_keys'
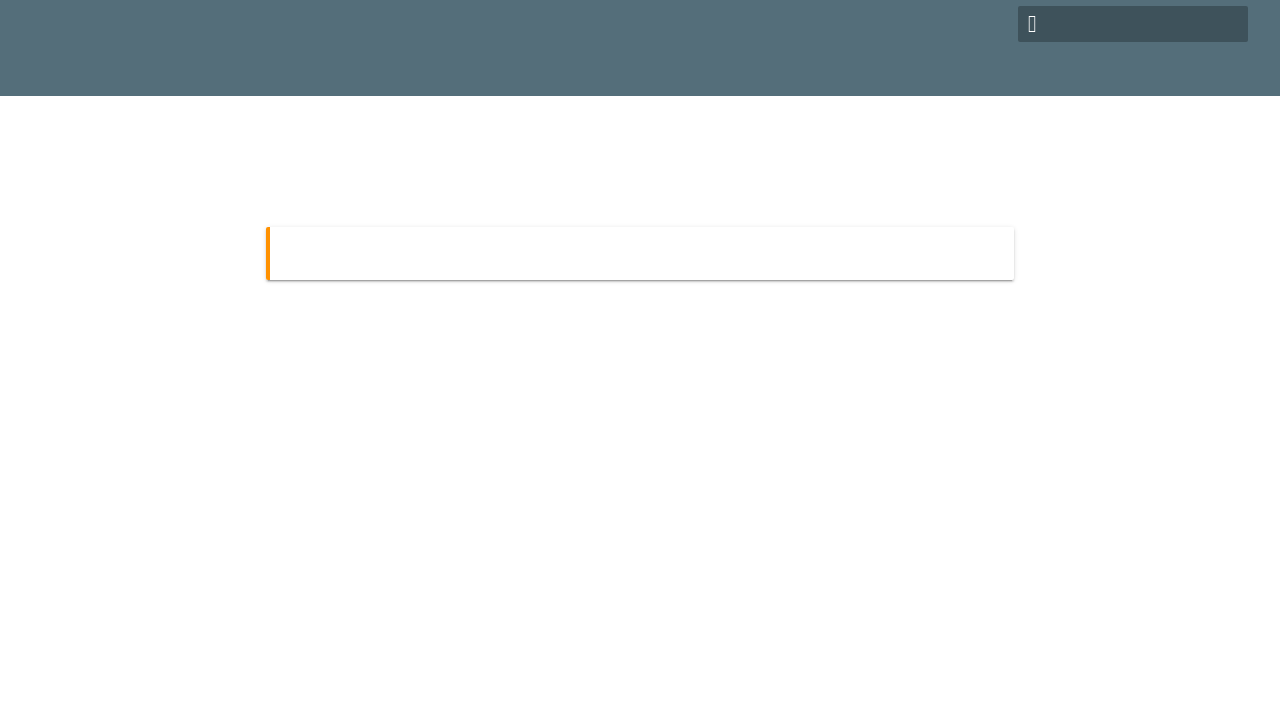

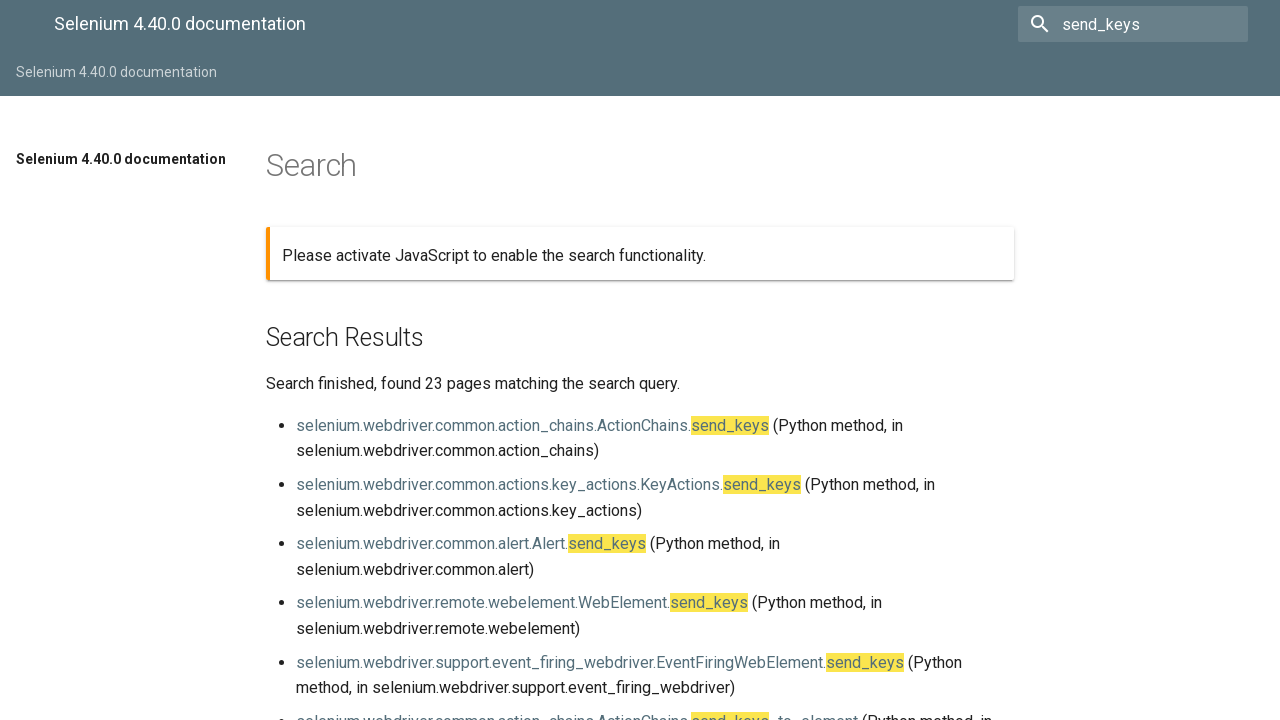